Navigates to dynamic content page to verify it loads

Starting URL: http://the-internet.herokuapp.com/dynamic_content

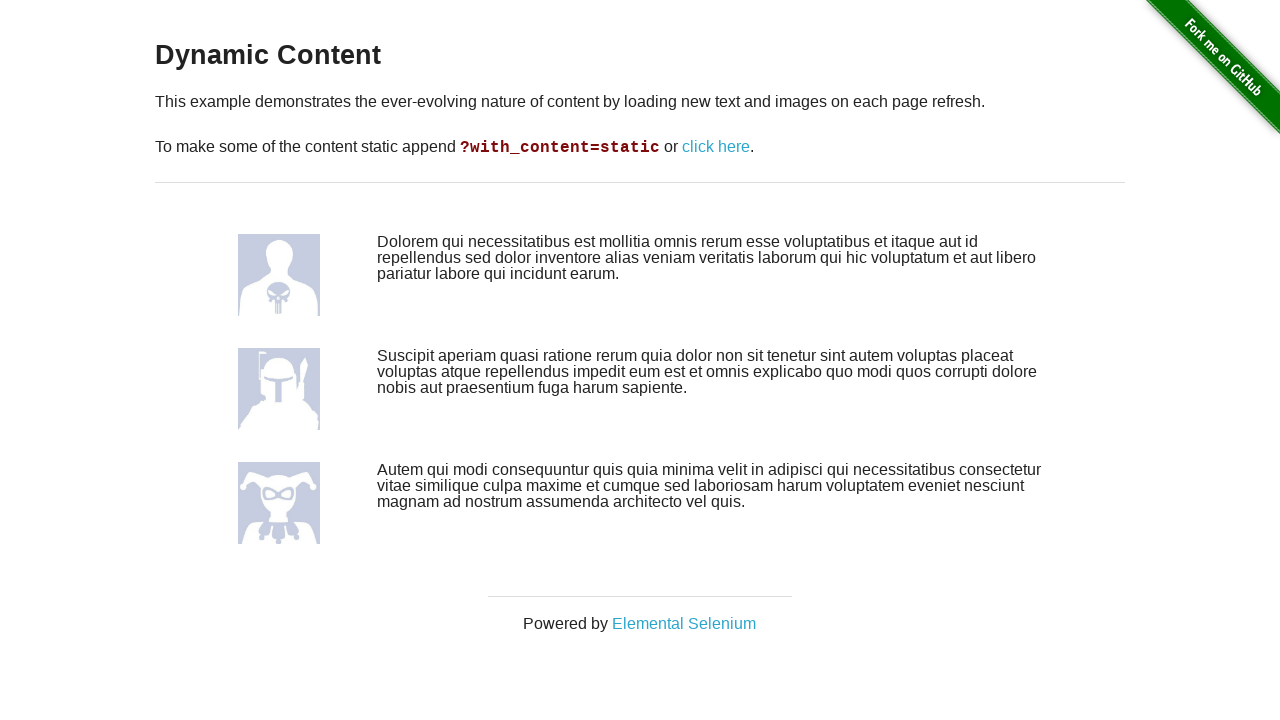

Navigated to dynamic content page
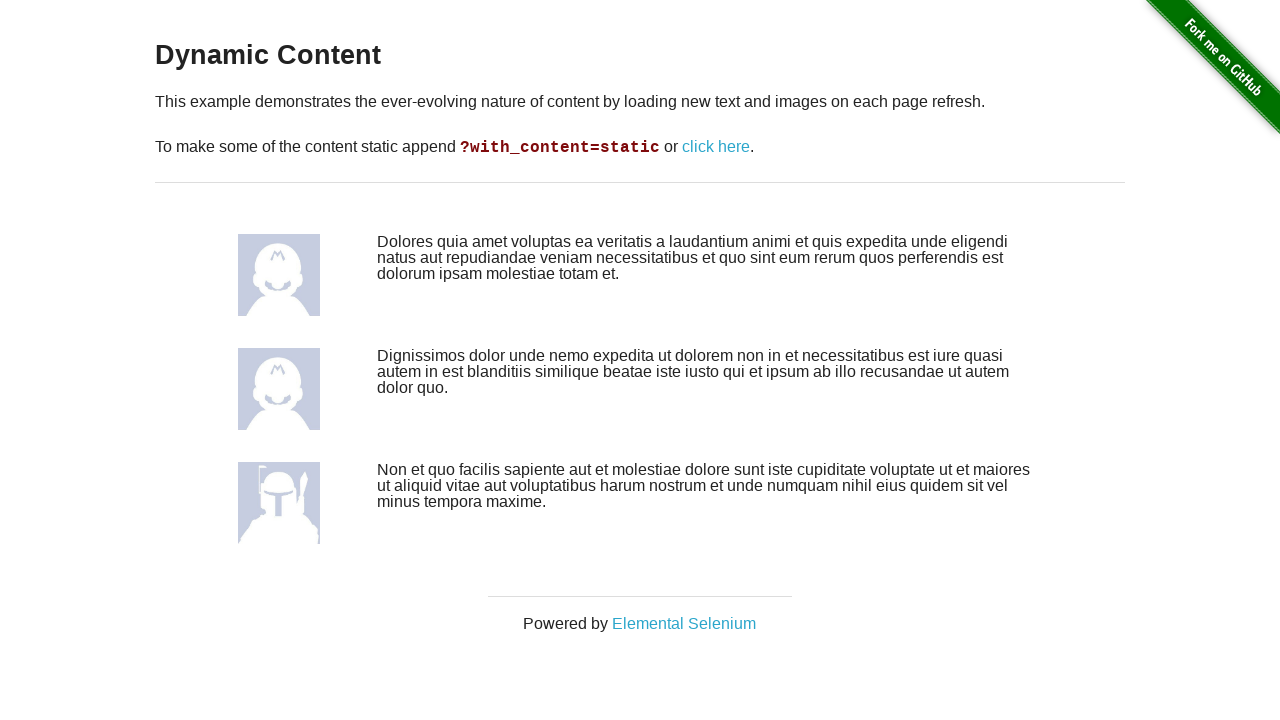

Dynamic content loaded - .row selector found
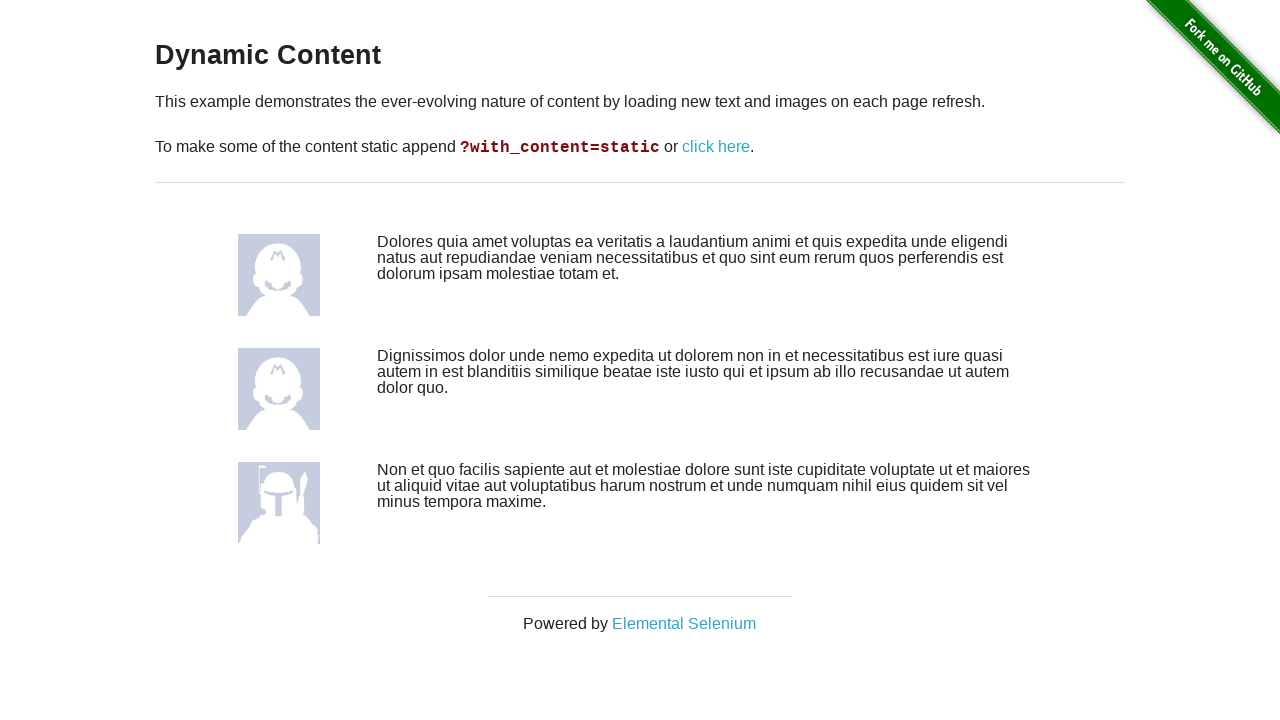

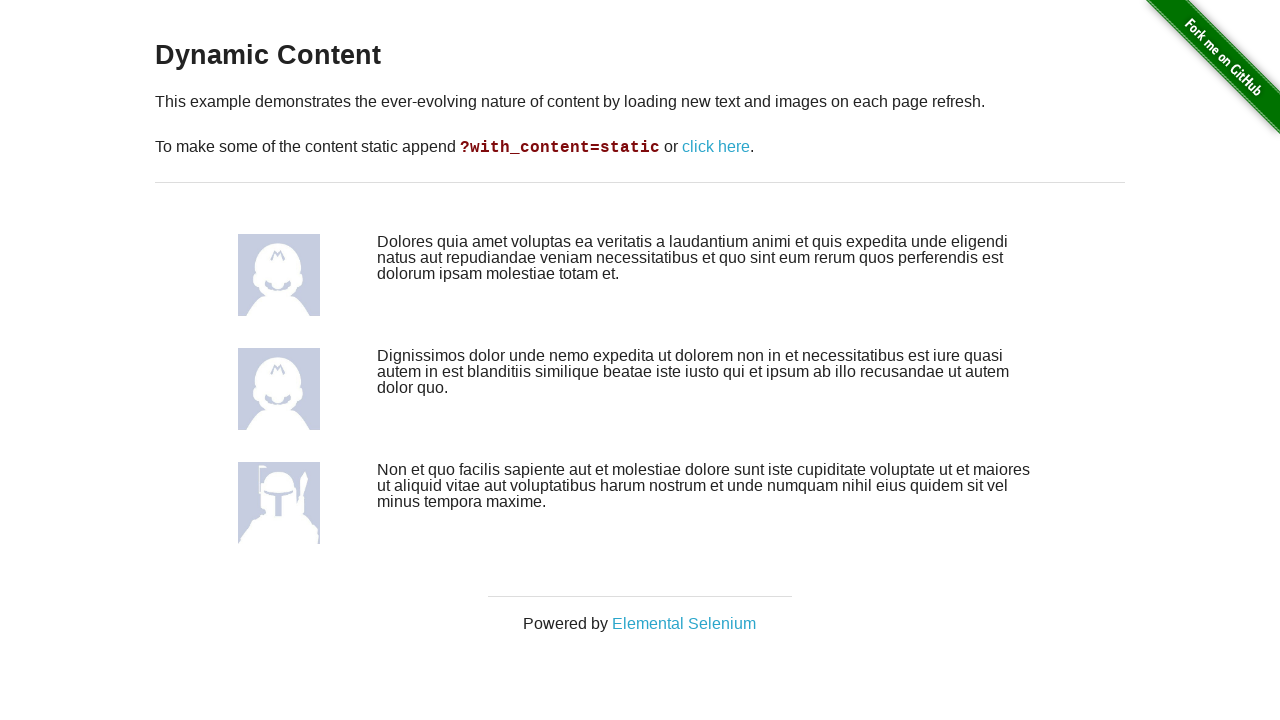